Tests right-click context menu functionality by right-clicking on a hot spot element and accepting the resulting alert.

Starting URL: https://the-internet.herokuapp.com/

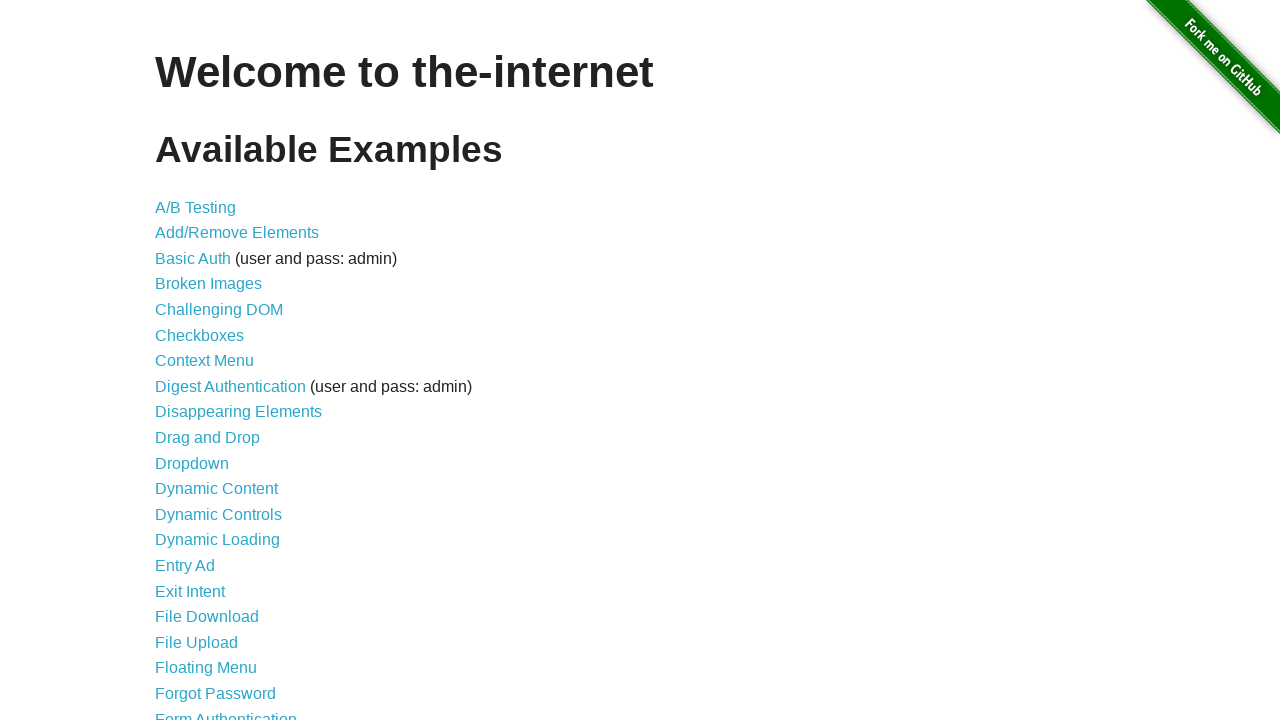

Clicked on Context Menu link at (204, 361) on xpath=//a[@href='/context_menu']
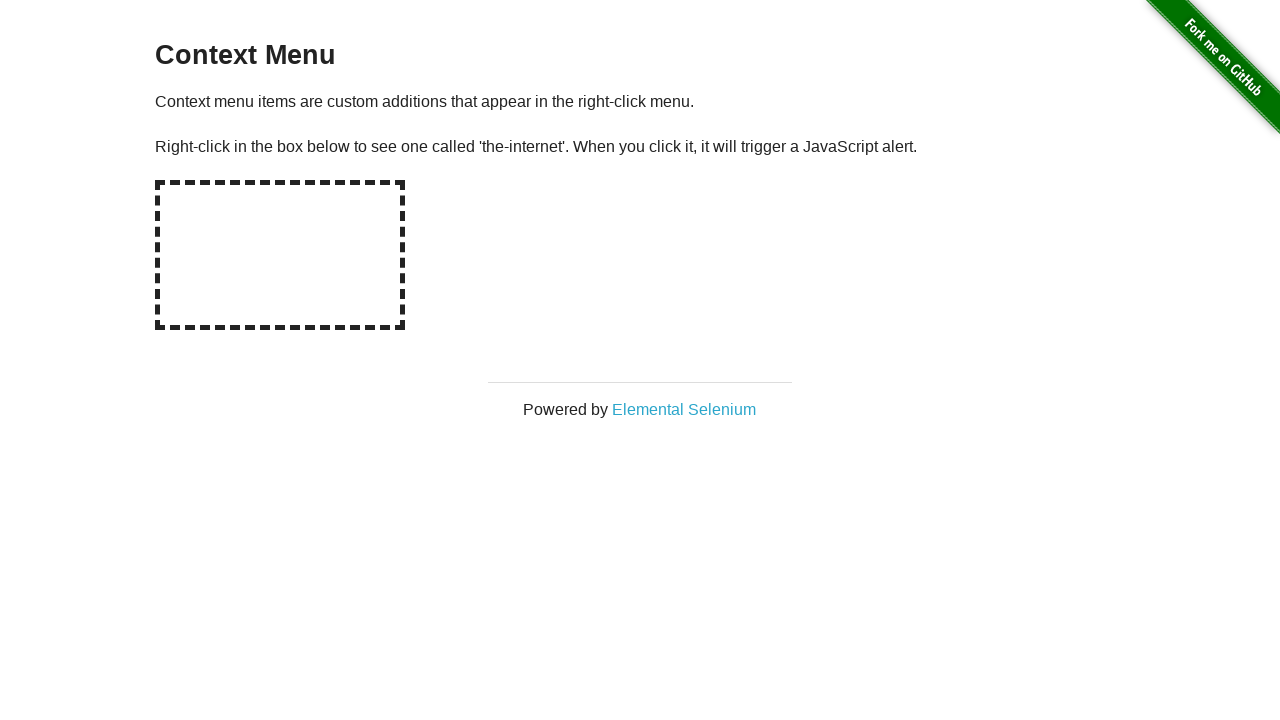

Hot spot element loaded and is visible
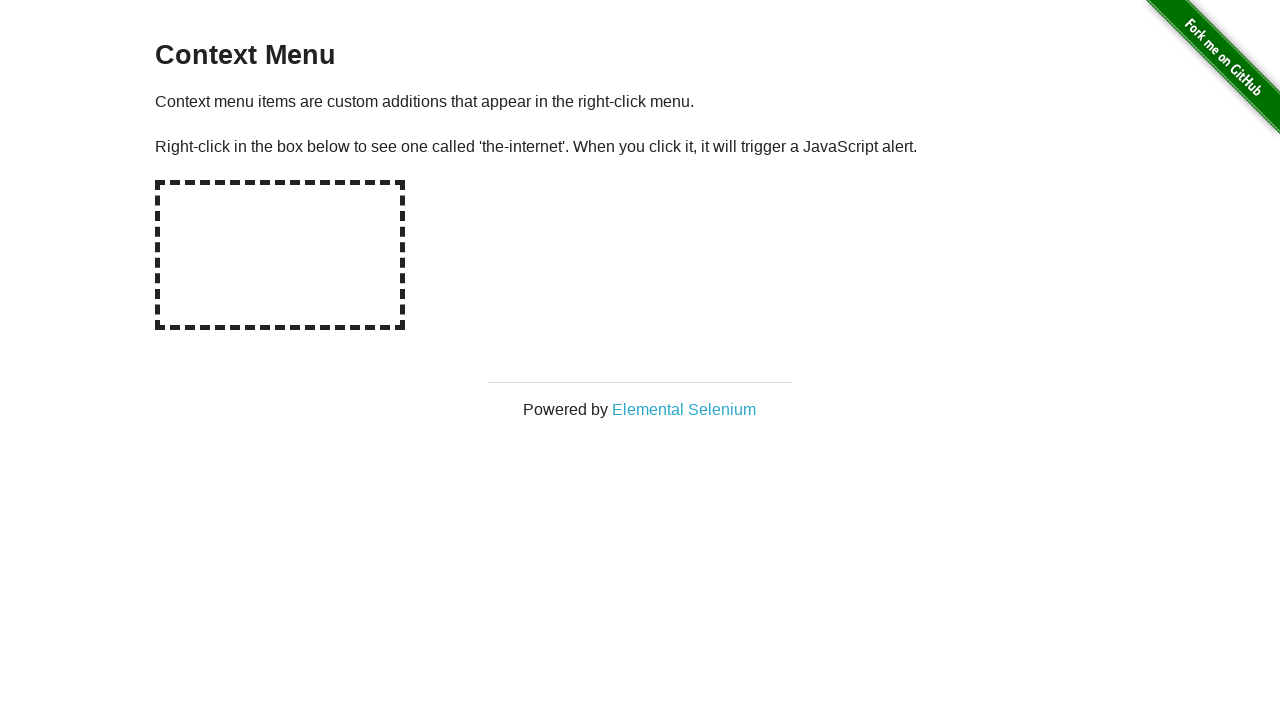

Right-clicked on hot spot element to trigger context menu at (280, 255) on xpath=//div[@id='hot-spot']
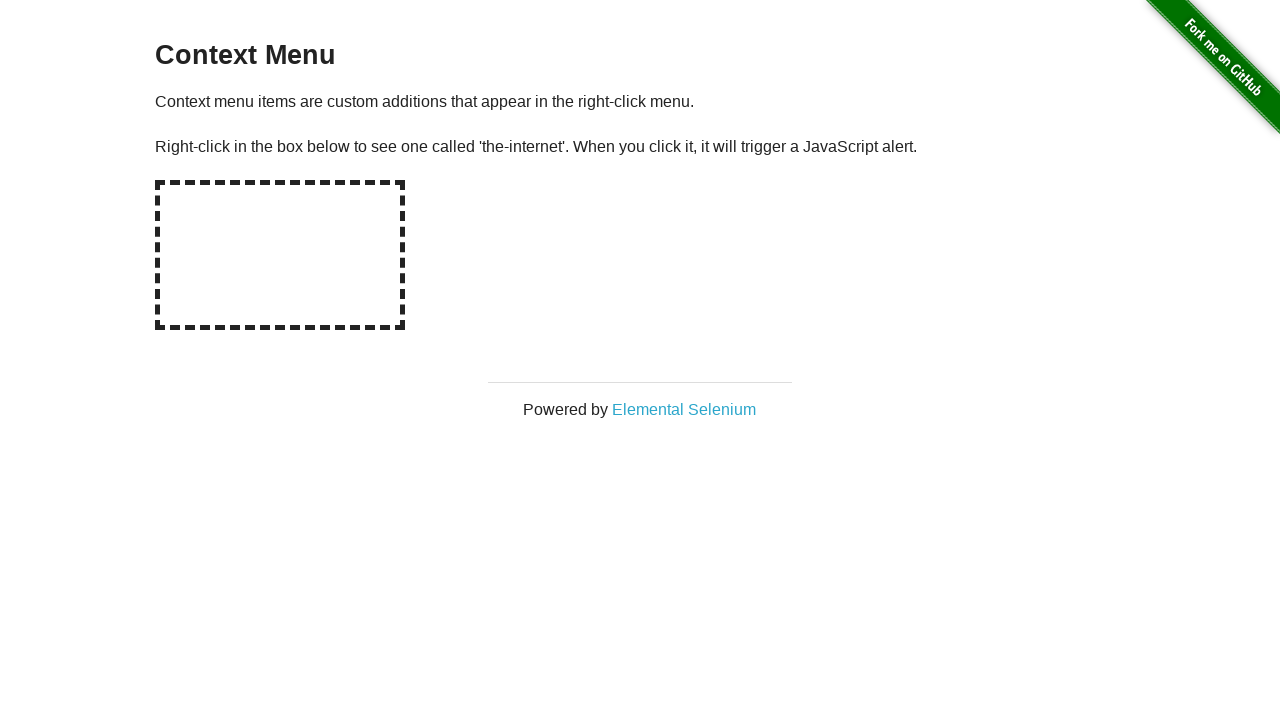

Accepted the alert dialog
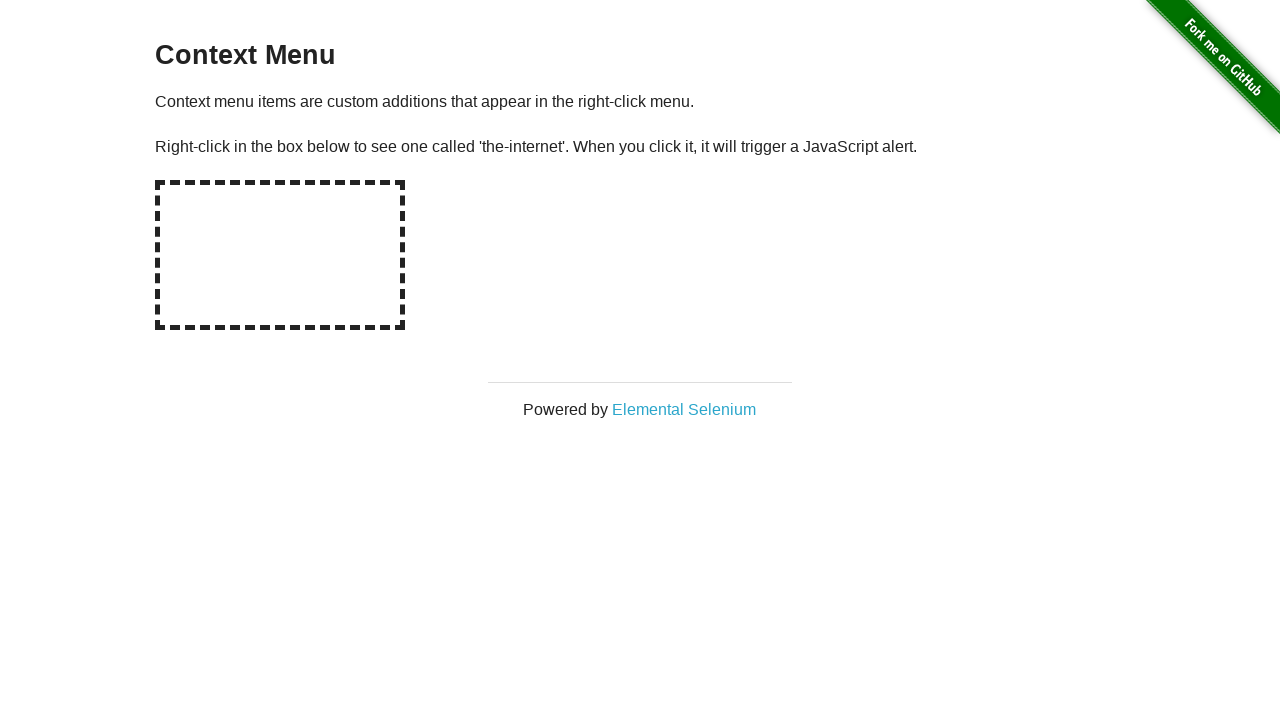

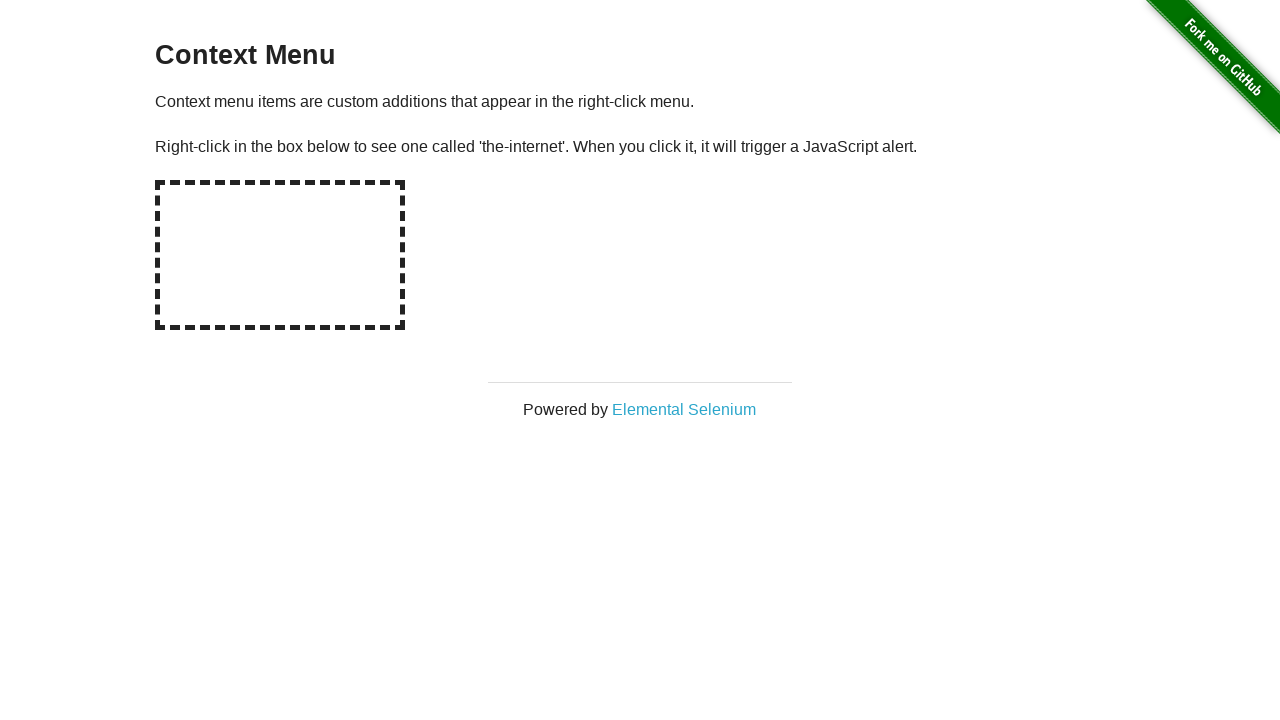